Tests clicking the "Start Practicing" button on the Syntax Projects homepage to navigate to practice examples.

Starting URL: https://syntaxprojects.com/index.php

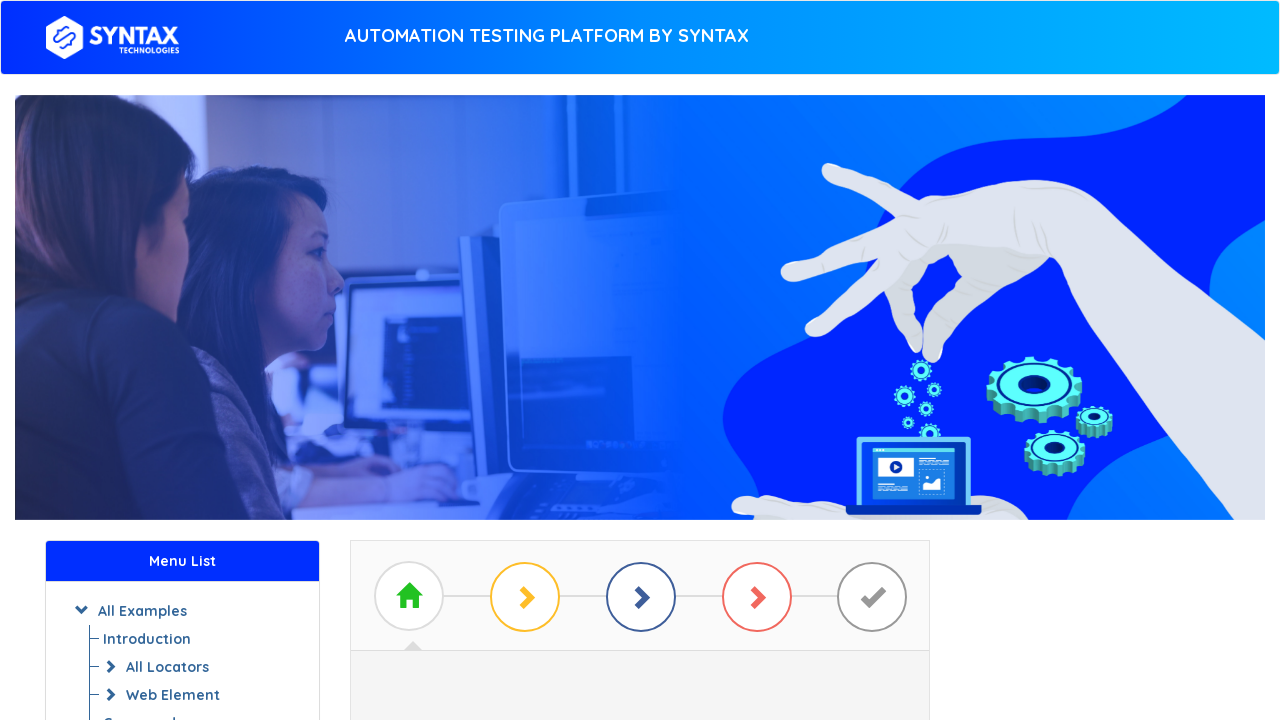

Clicked the 'Start Practicing' button on Syntax Projects homepage at (640, 372) on #btn_basic_example
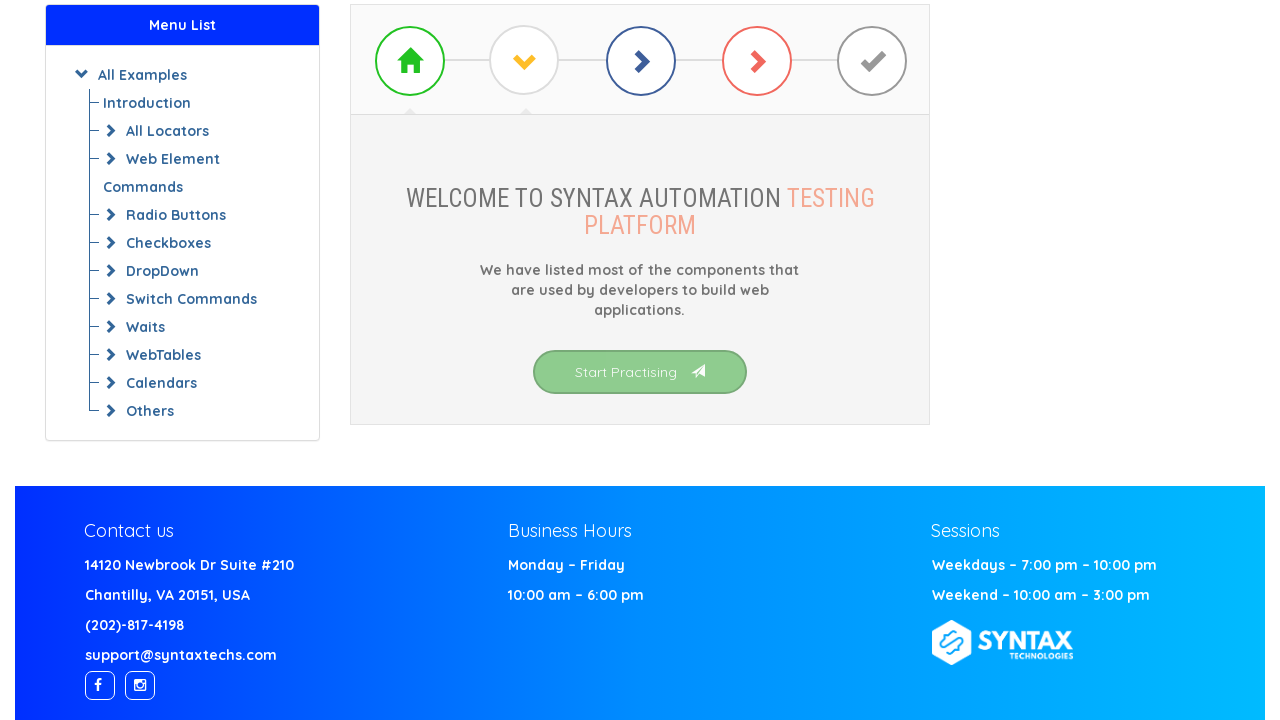

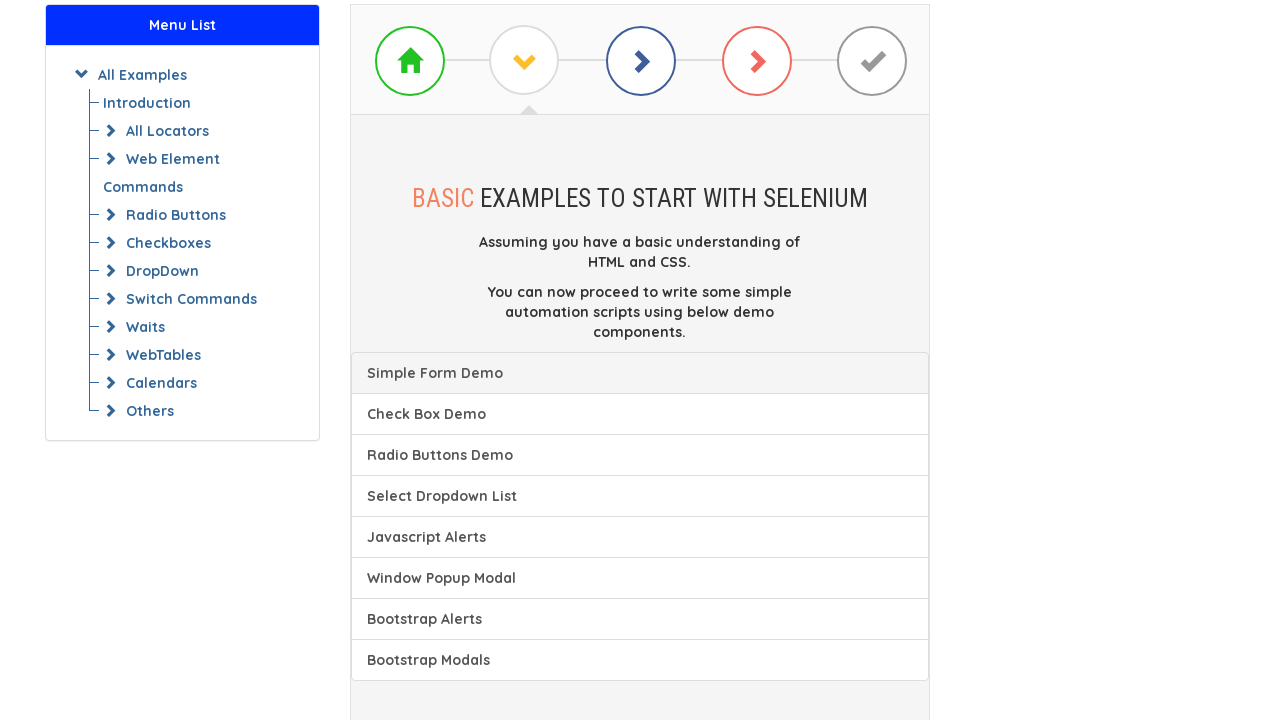